Tests clicking the JS Confirm button, dismissing the confirm dialog, and verifying the cancel result message

Starting URL: https://the-internet.herokuapp.com/javascript_alerts

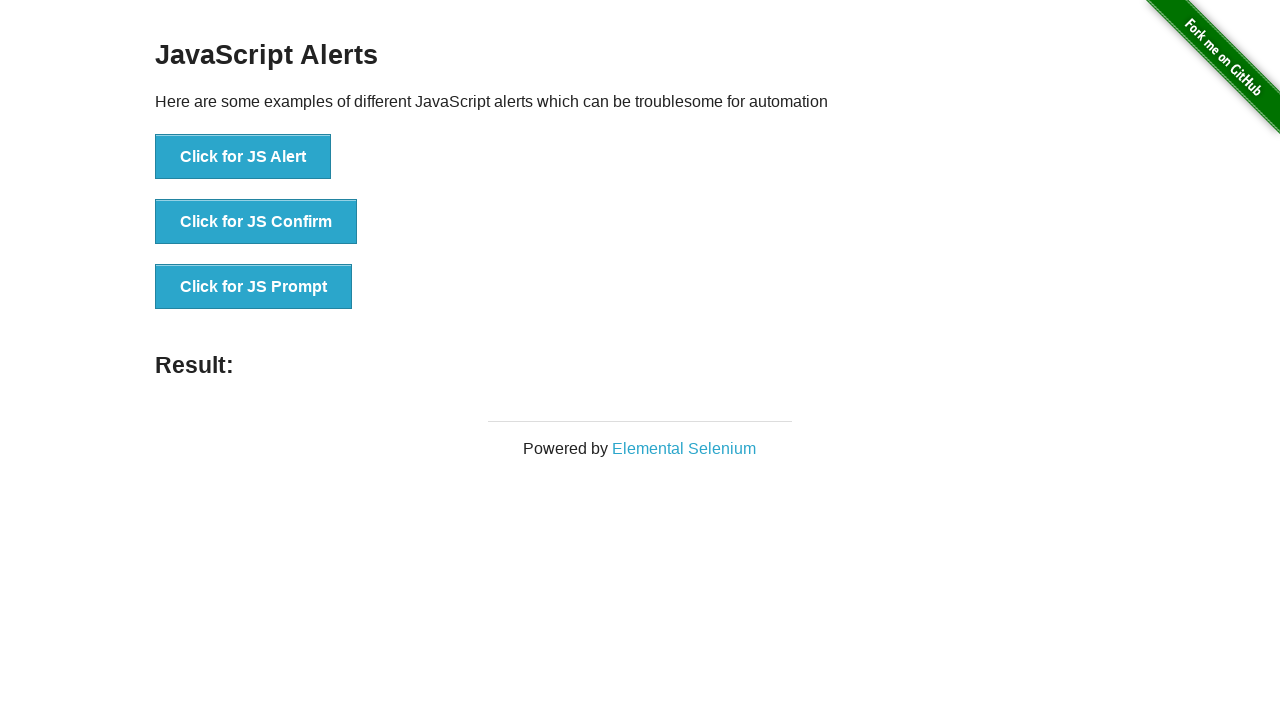

Set up dialog handler to dismiss confirm dialog
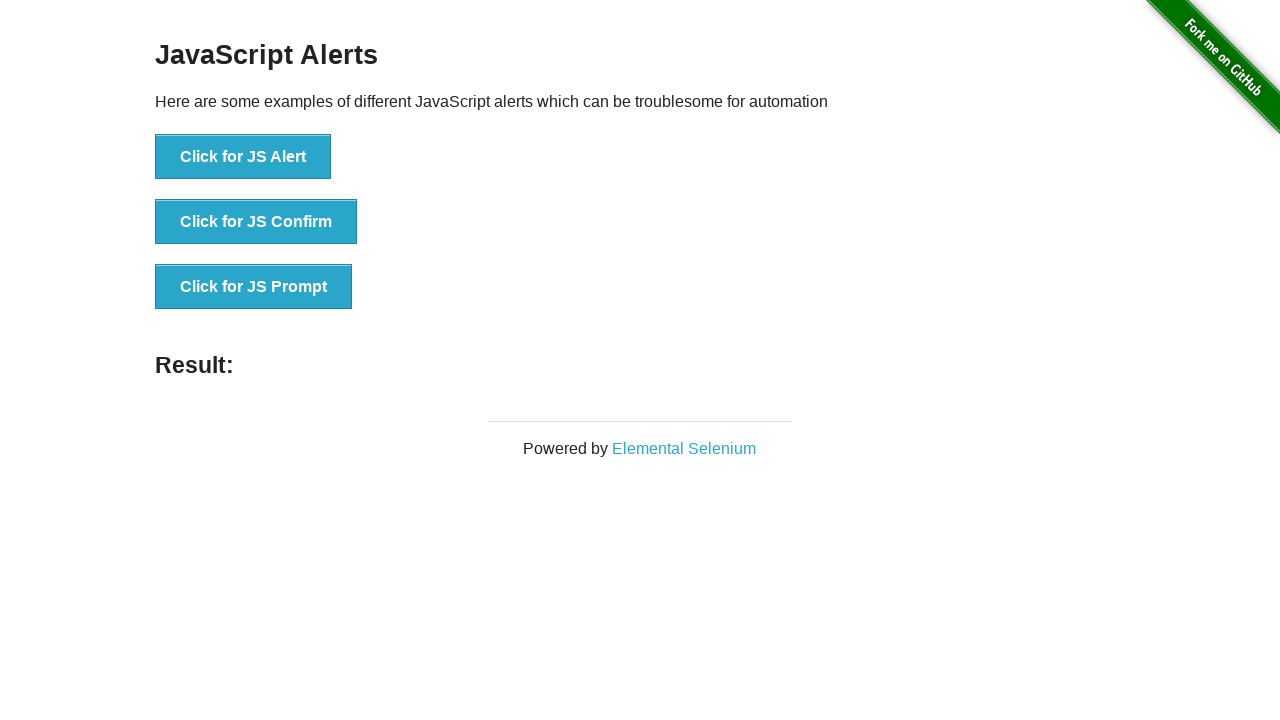

Clicked the JS Confirm button at (256, 222) on button[onclick*='jsConfirm']
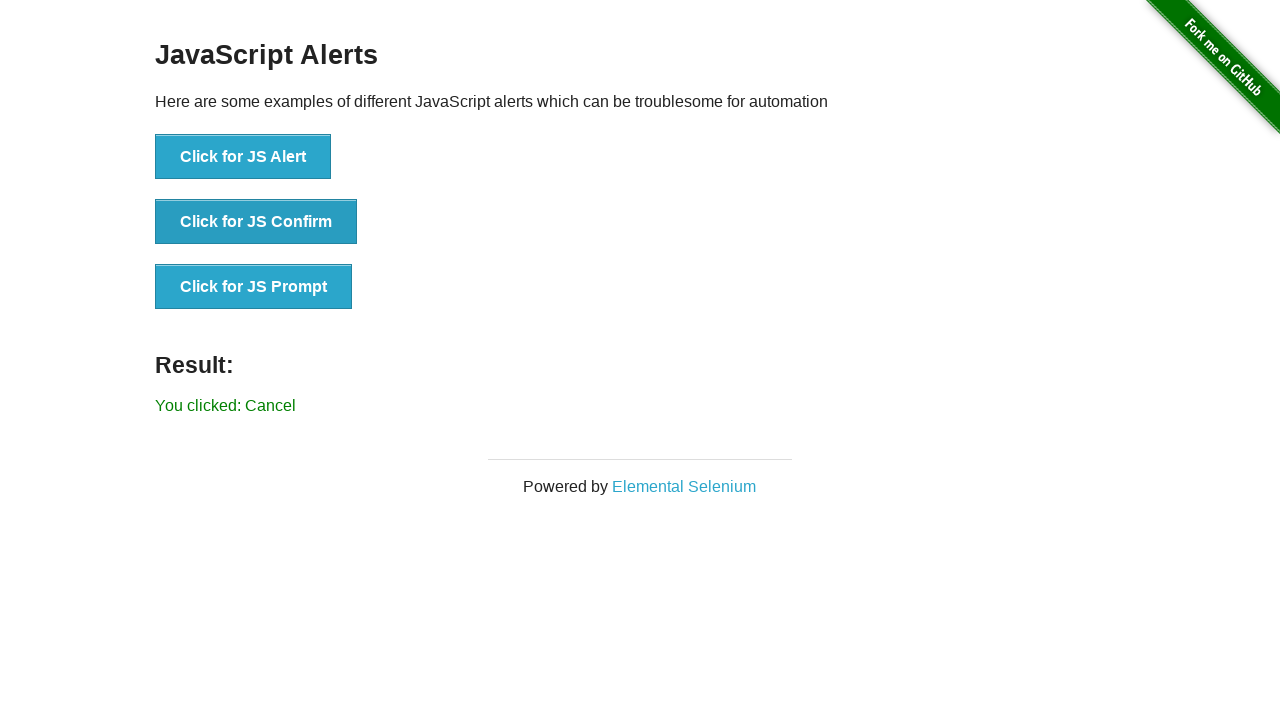

Confirmed dialog was dismissed and result message appeared
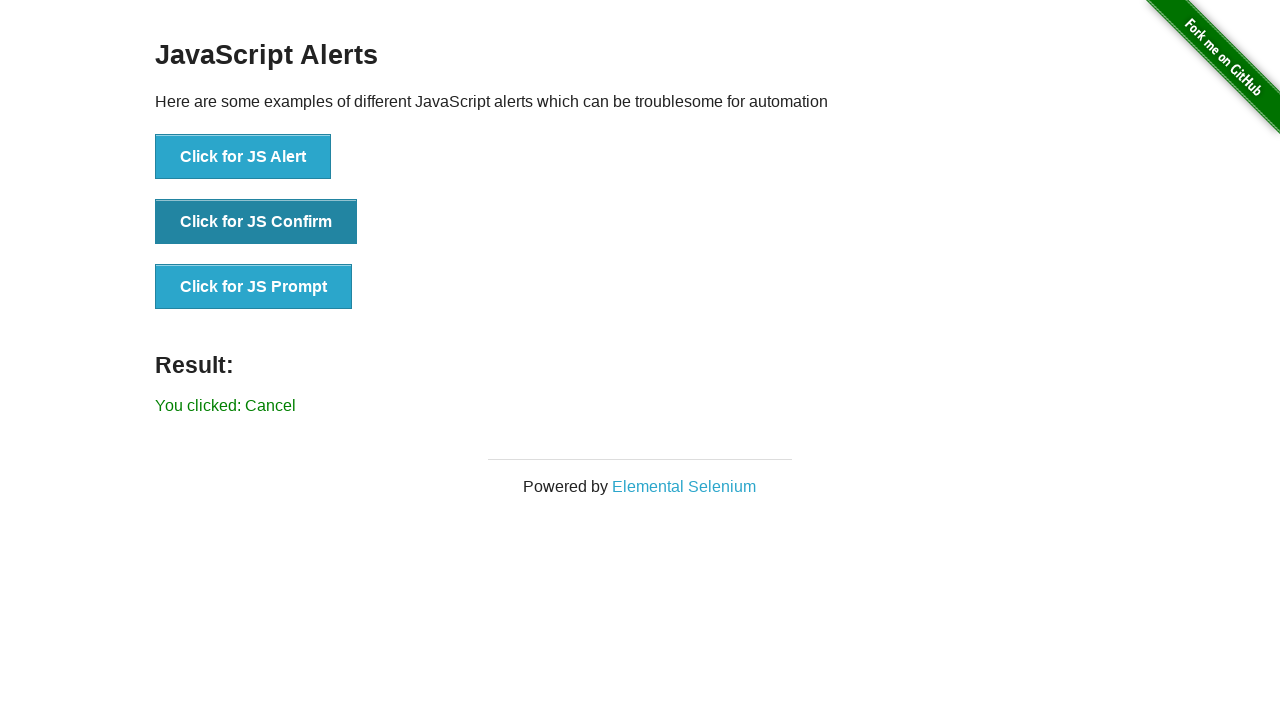

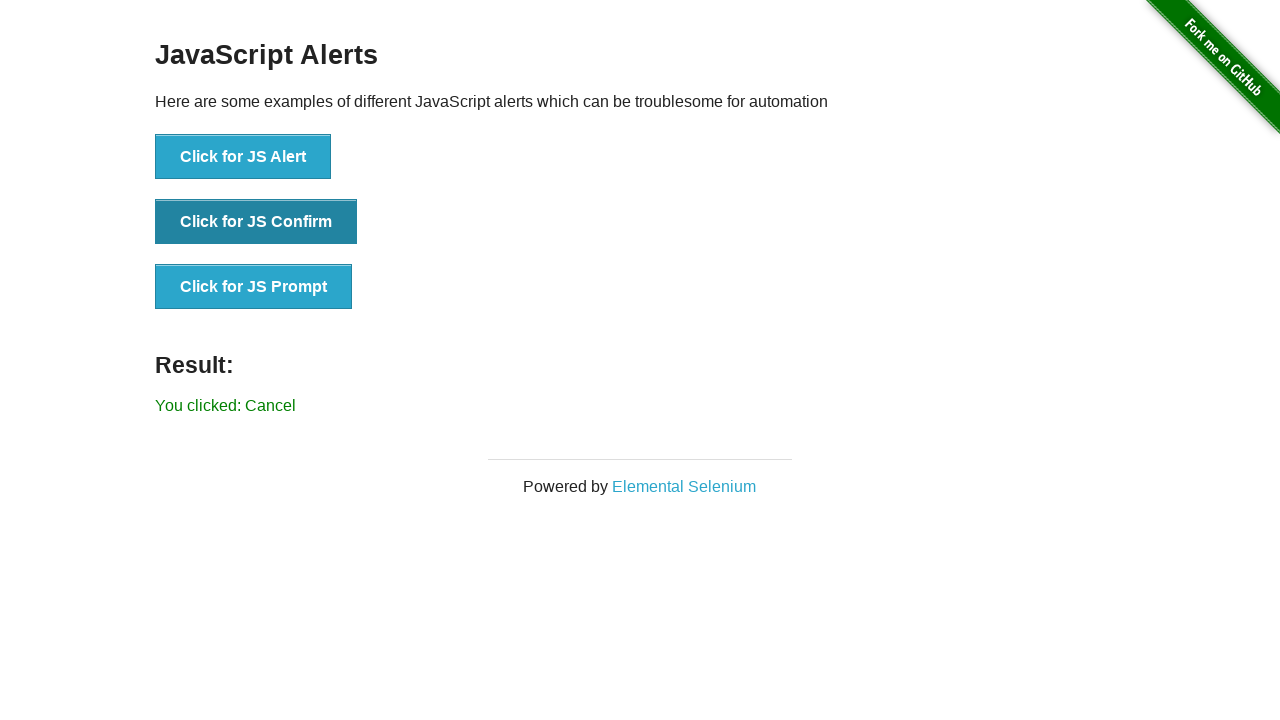